Tests extracting the tag name of an element

Starting URL: https://refactoring.guru/design-patterns/command

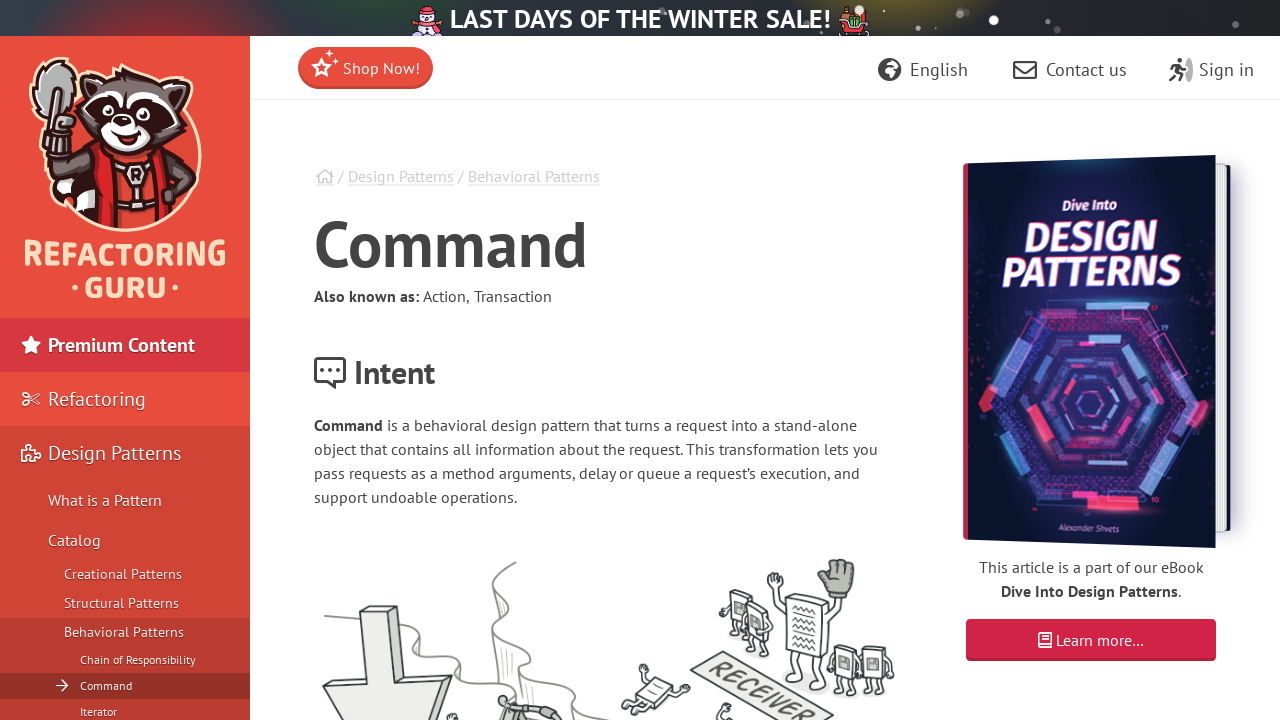

Extracted tag name of h1 element using JavaScript evaluation
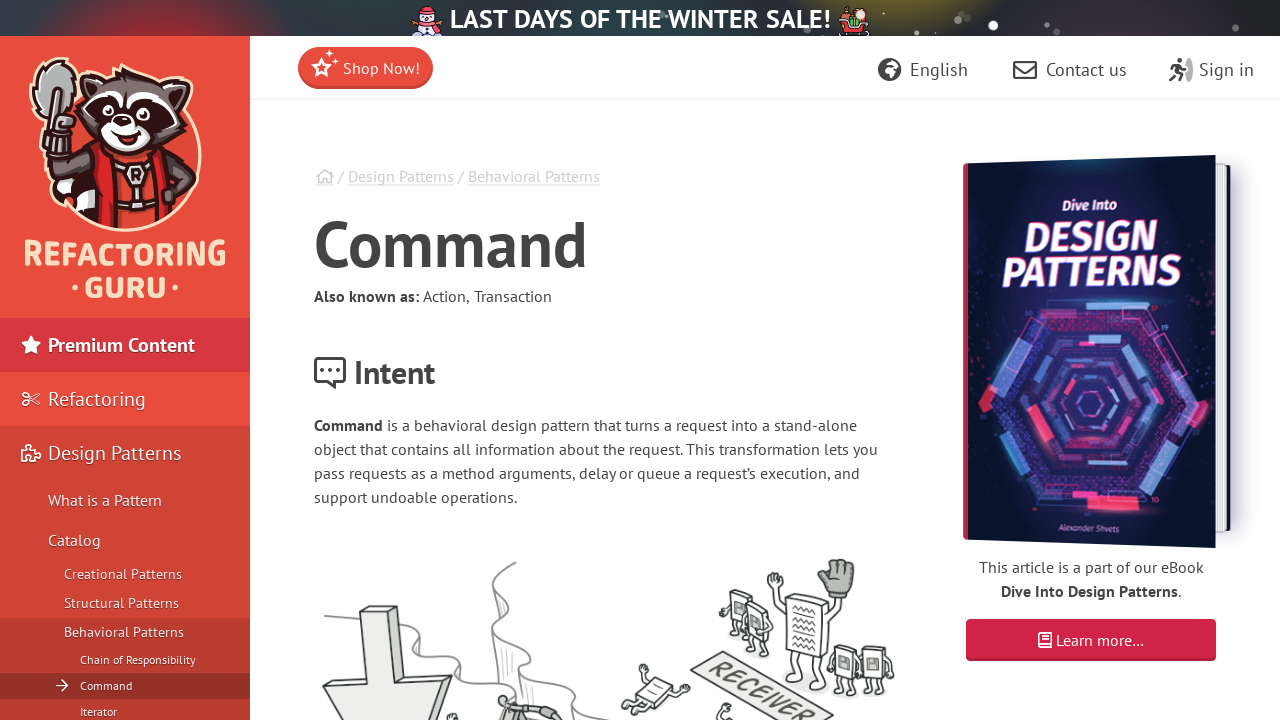

Verified that extracted tag name equals 'h1'
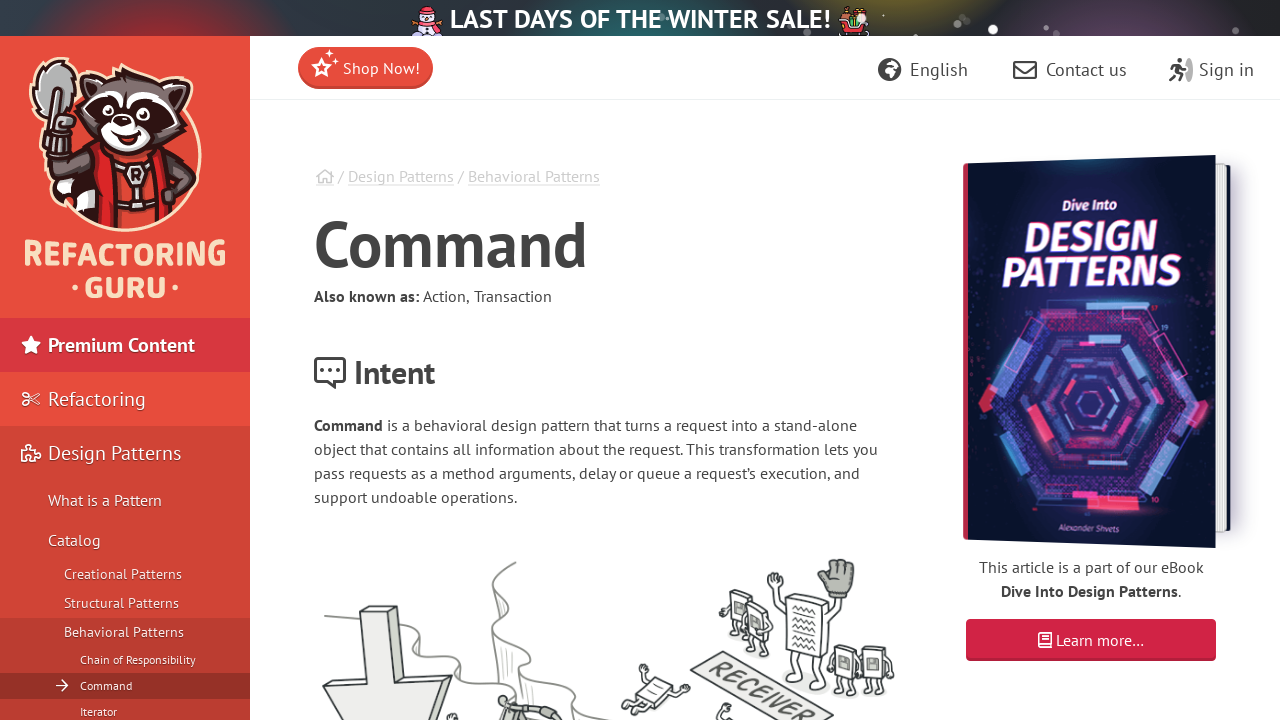

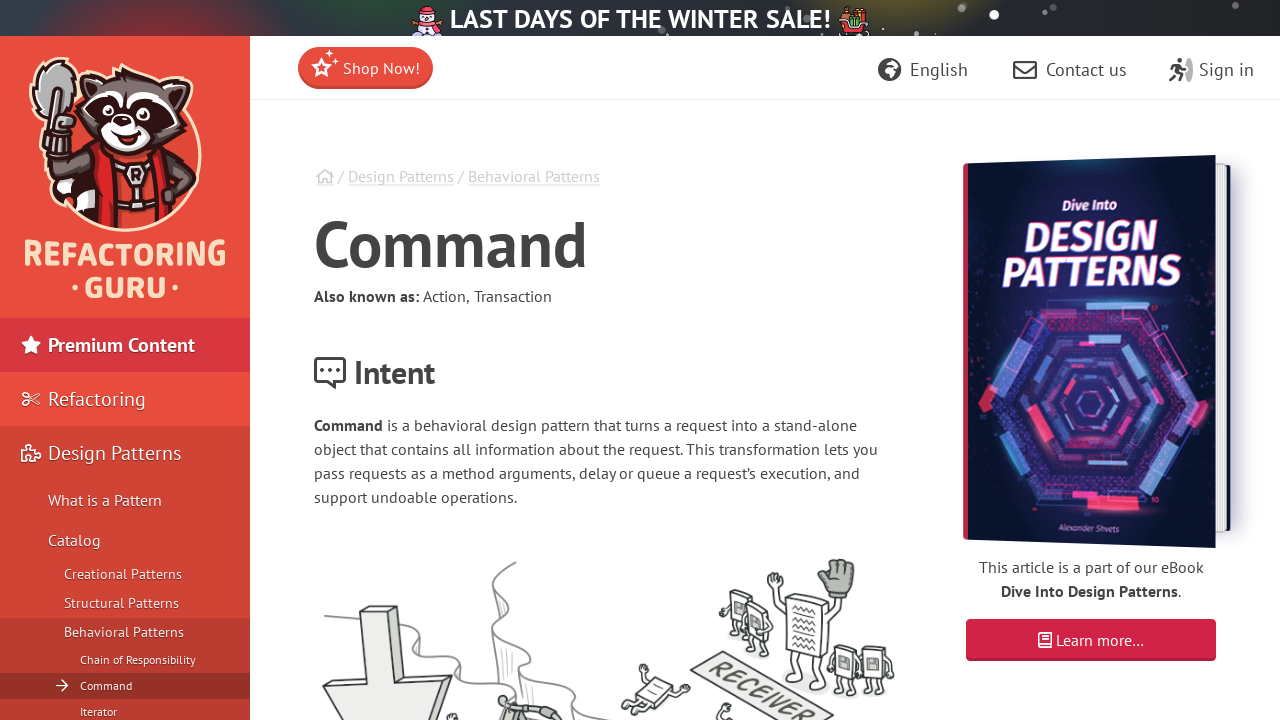